Tests navigation from the home page by clicking a link and verifying the resulting page header

Starting URL: https://the-internet.herokuapp.com/

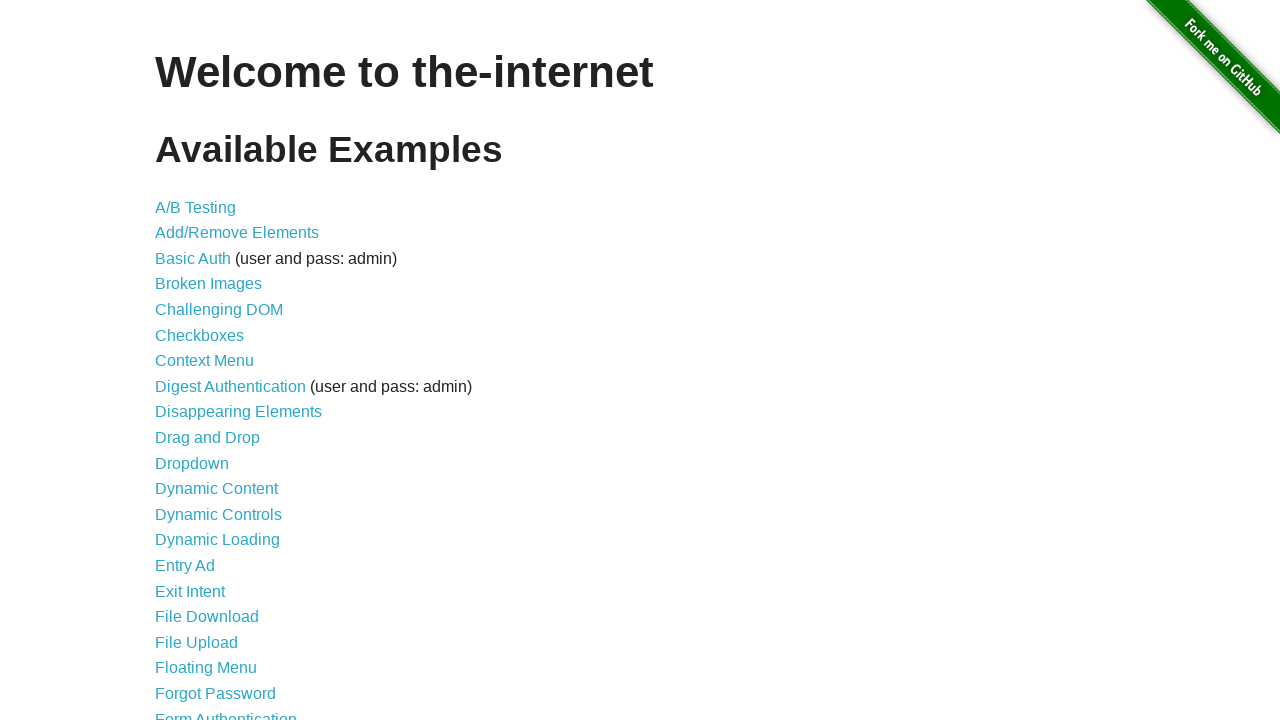

Clicked on 'A/B Testing' link at (196, 207) on text=A/B Testing
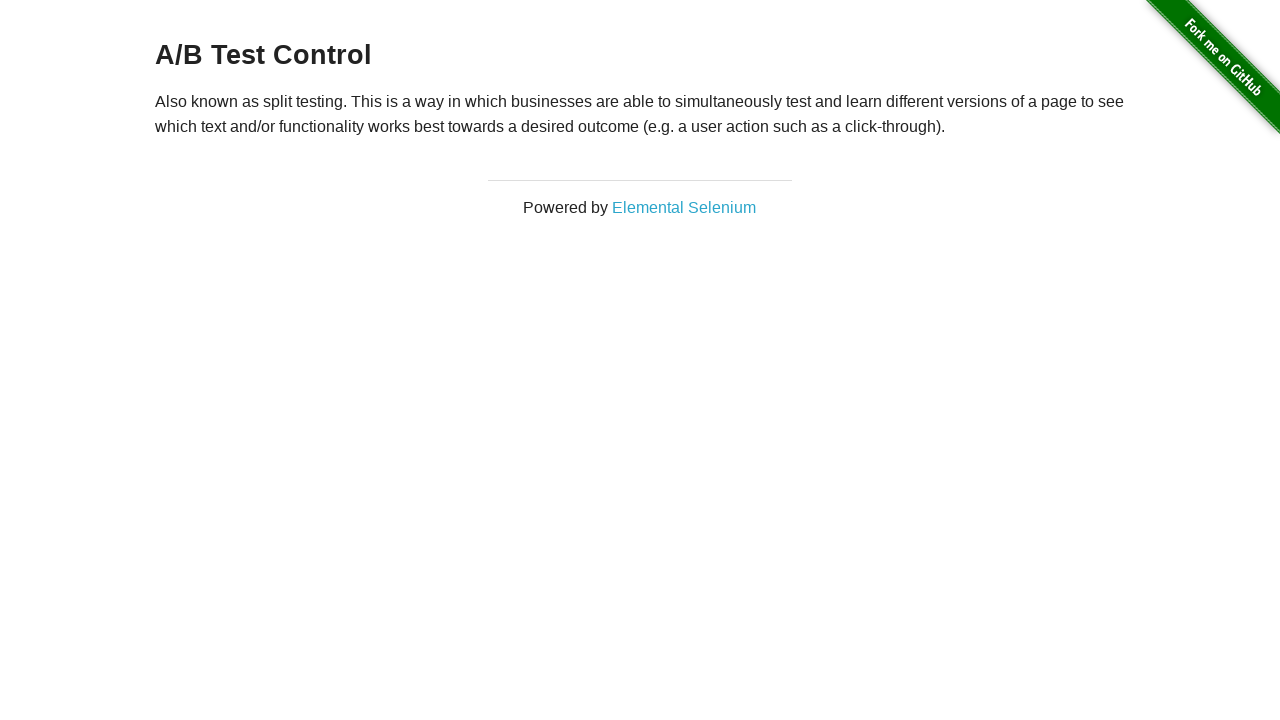

Page header (h3) loaded
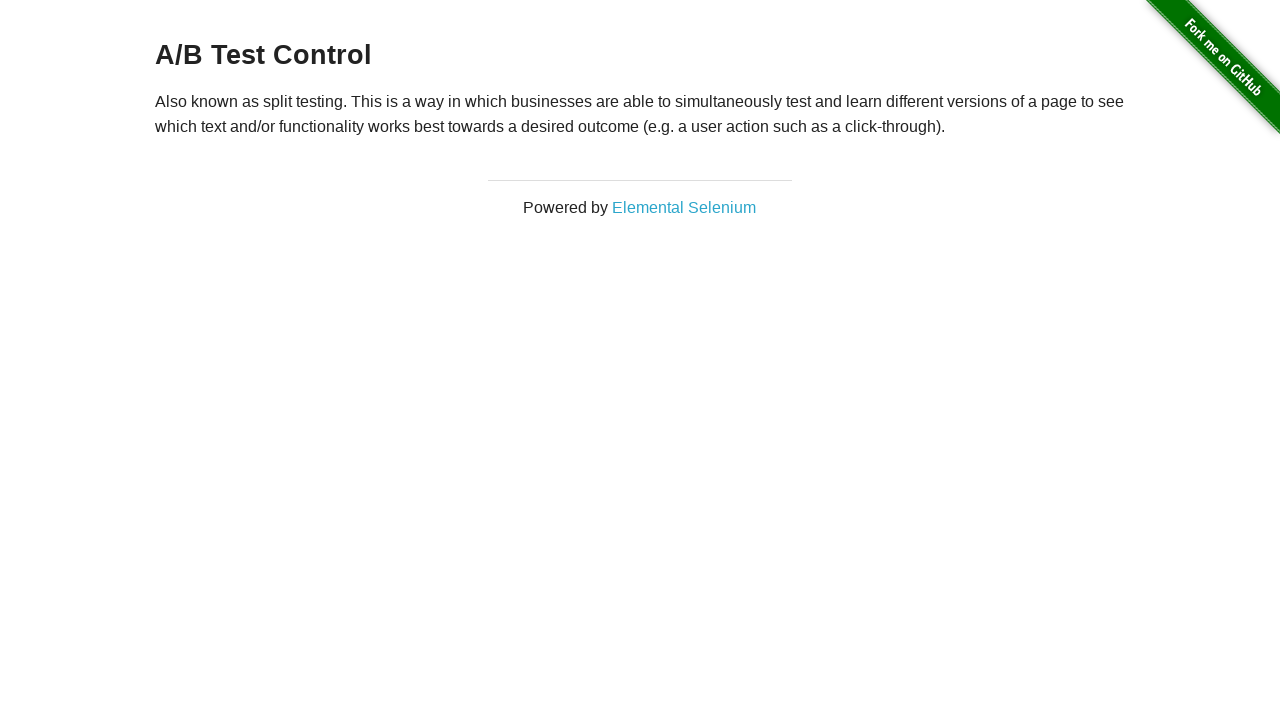

Verified page header text is 'A/B Test Control'
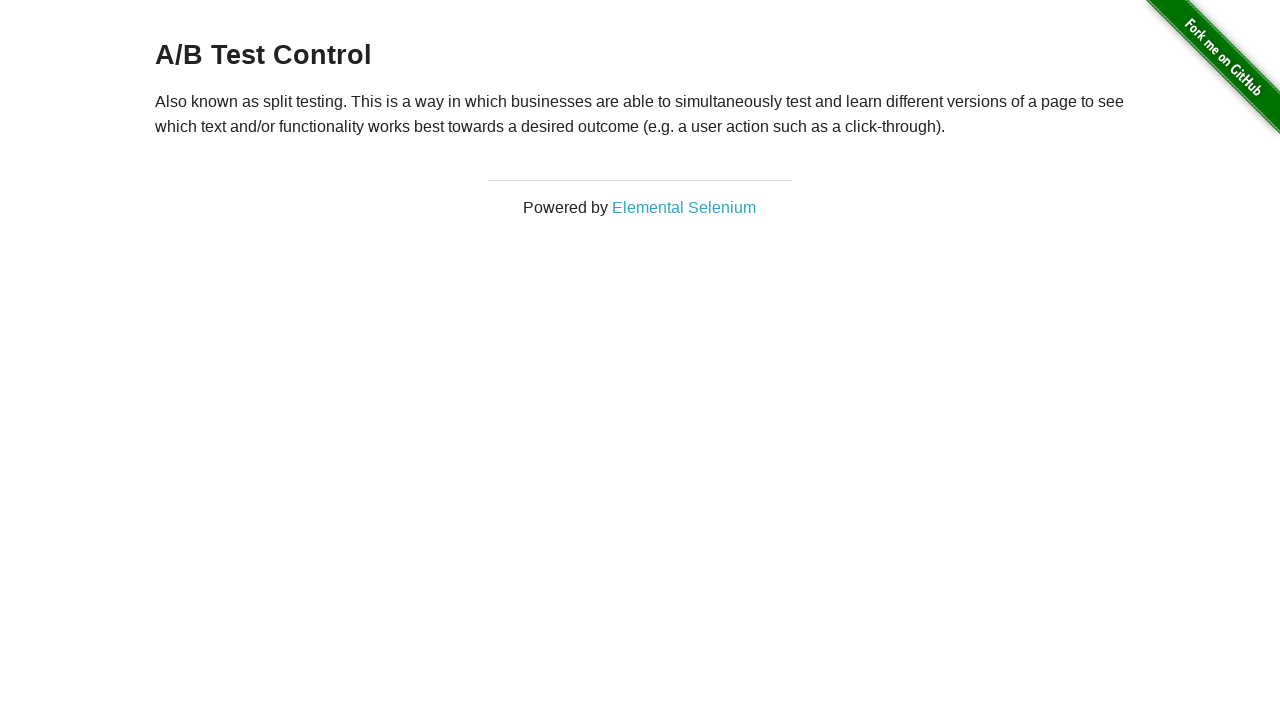

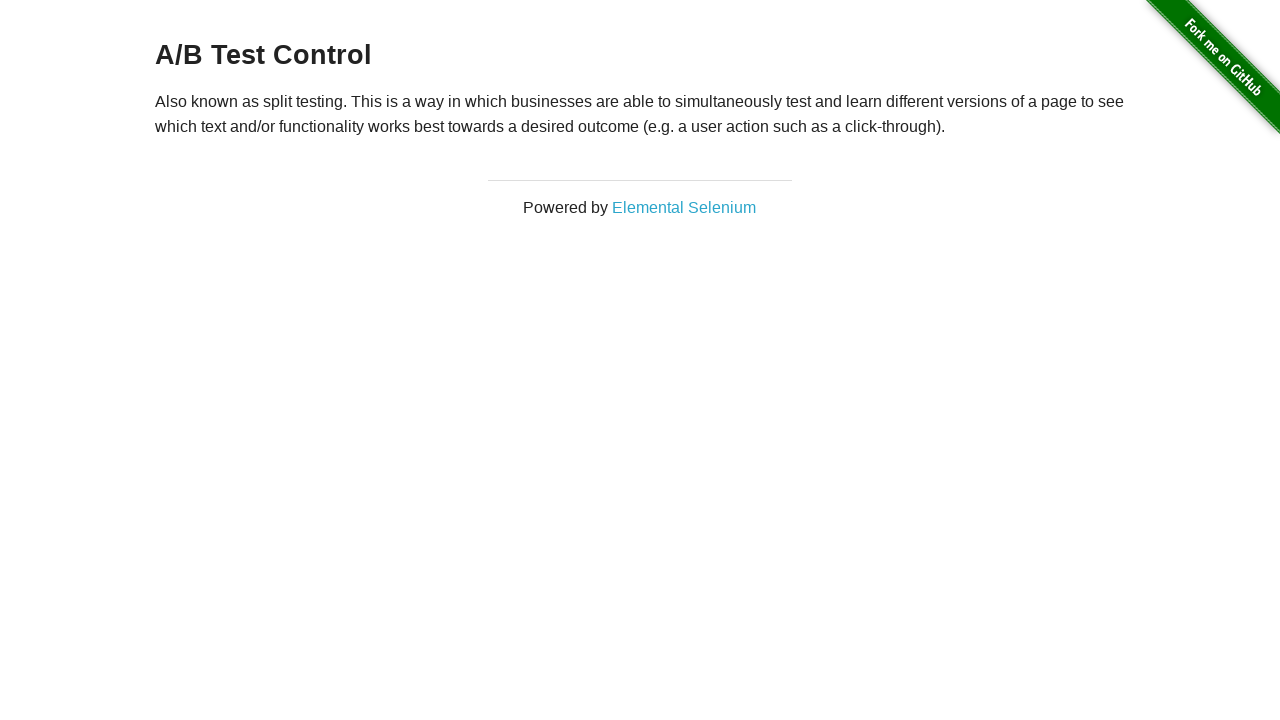